Tests login form validation by submitting a username with an empty password field, verifying that an appropriate error message about required password is displayed

Starting URL: https://www.saucedemo.com

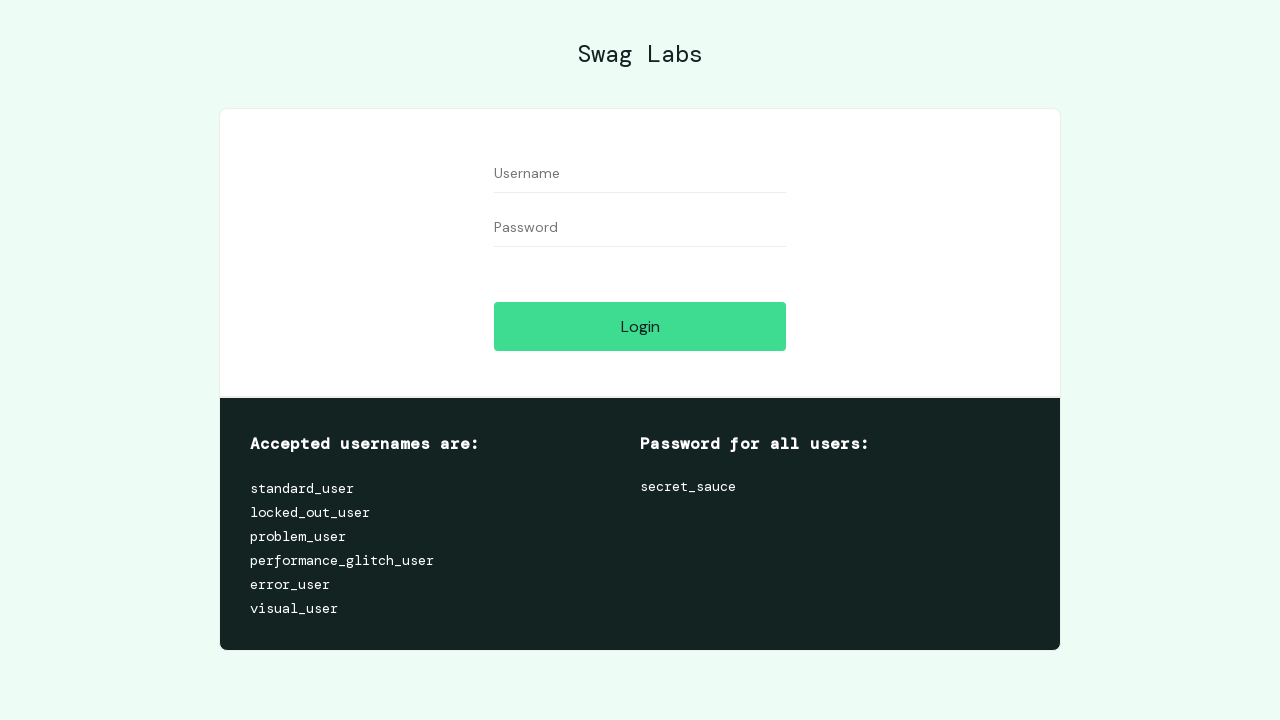

Waited for username field to be visible
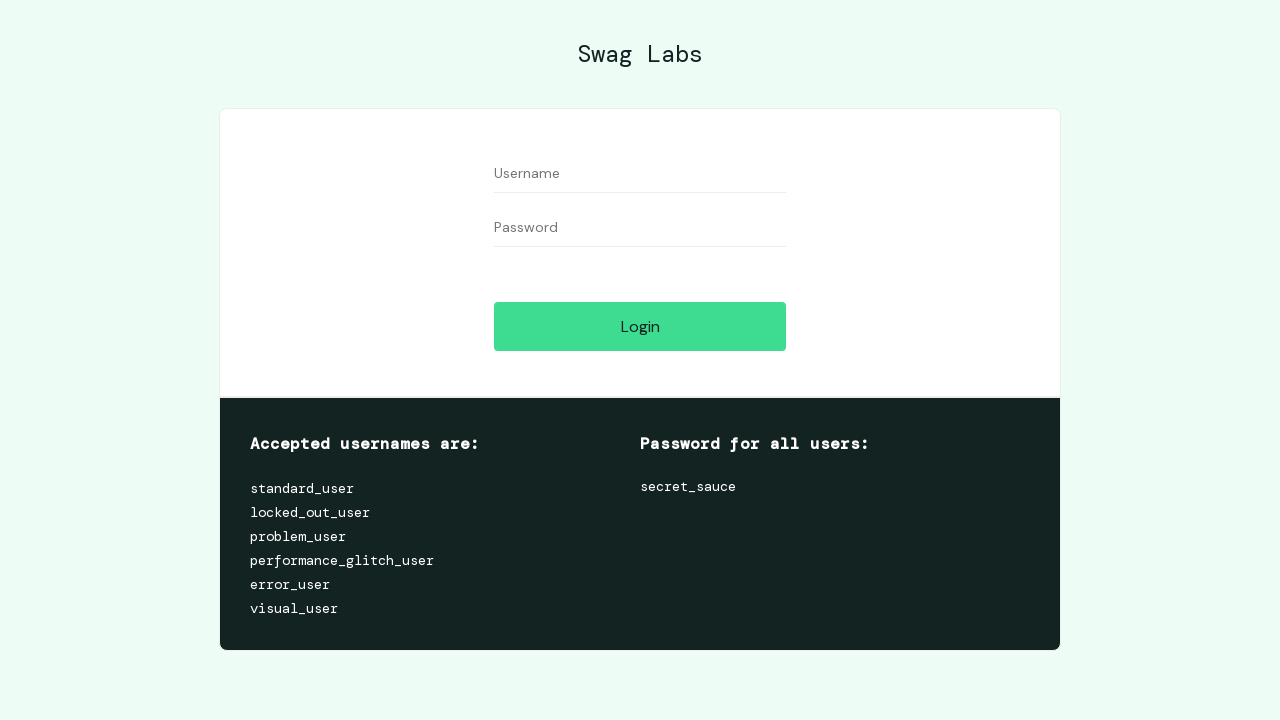

Filled username field with 'locked_out_user' on #user-name
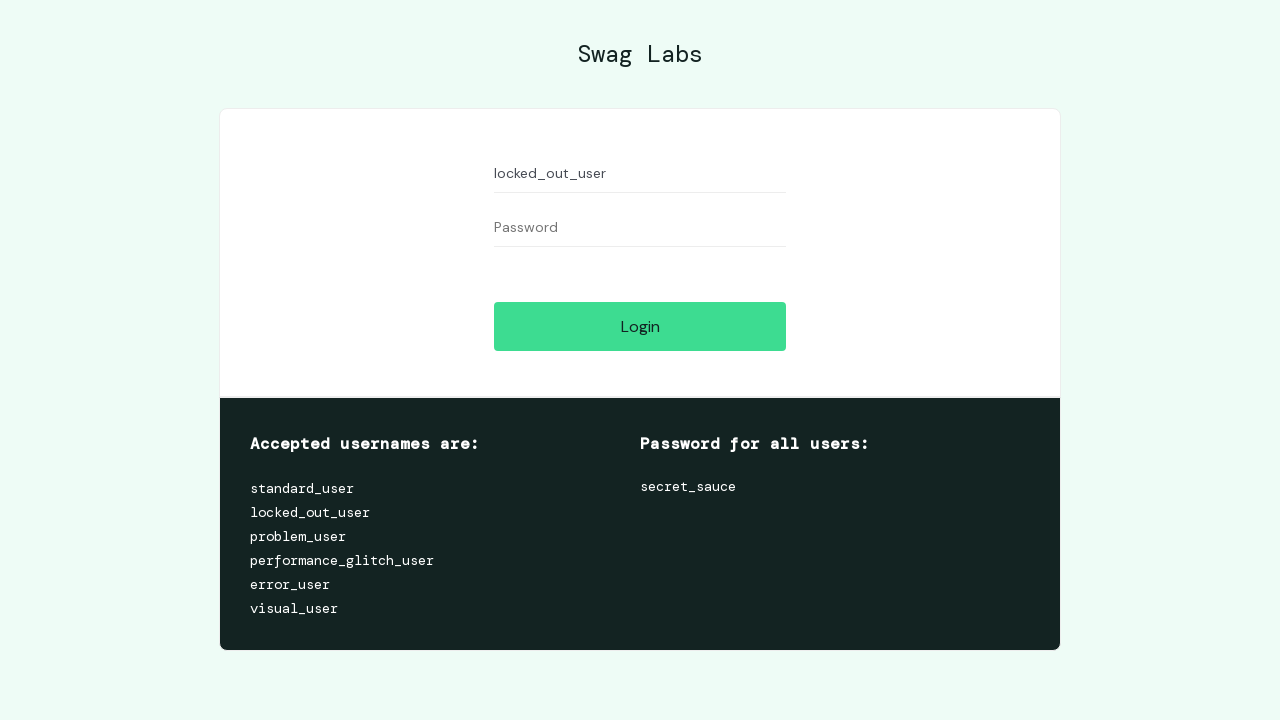

Waited for password field to be visible
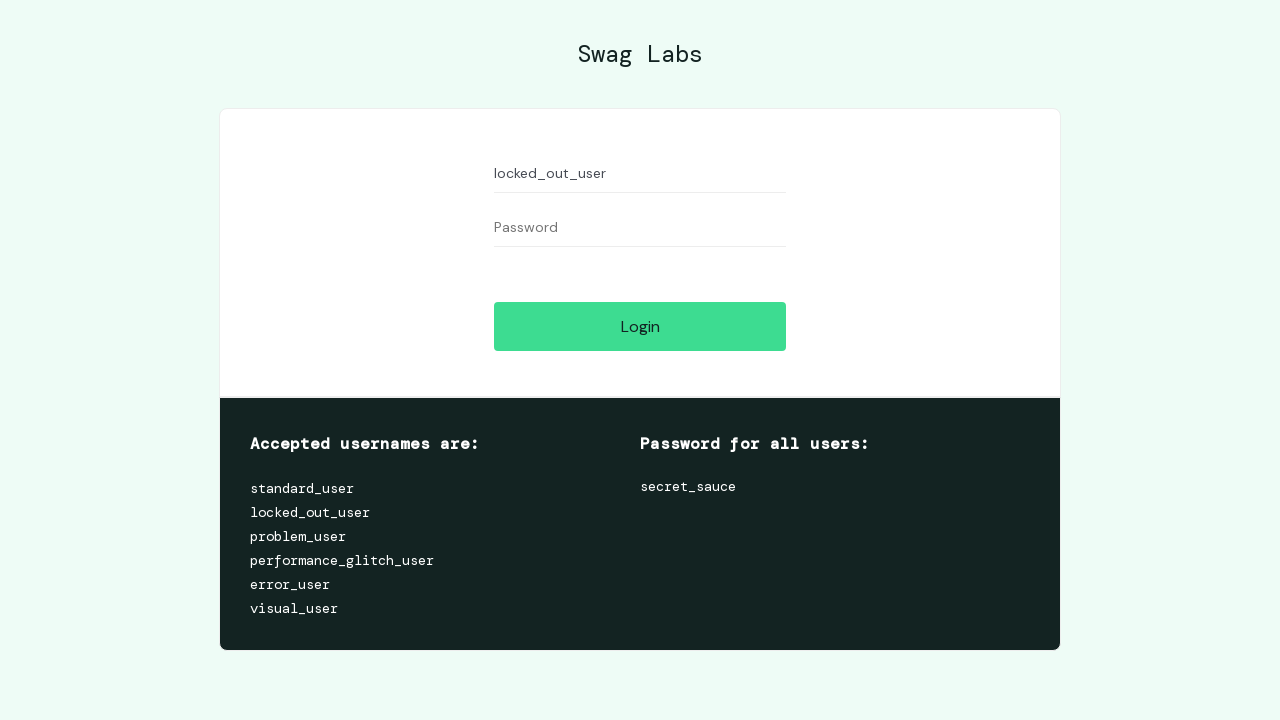

Filled password field with empty string on #password
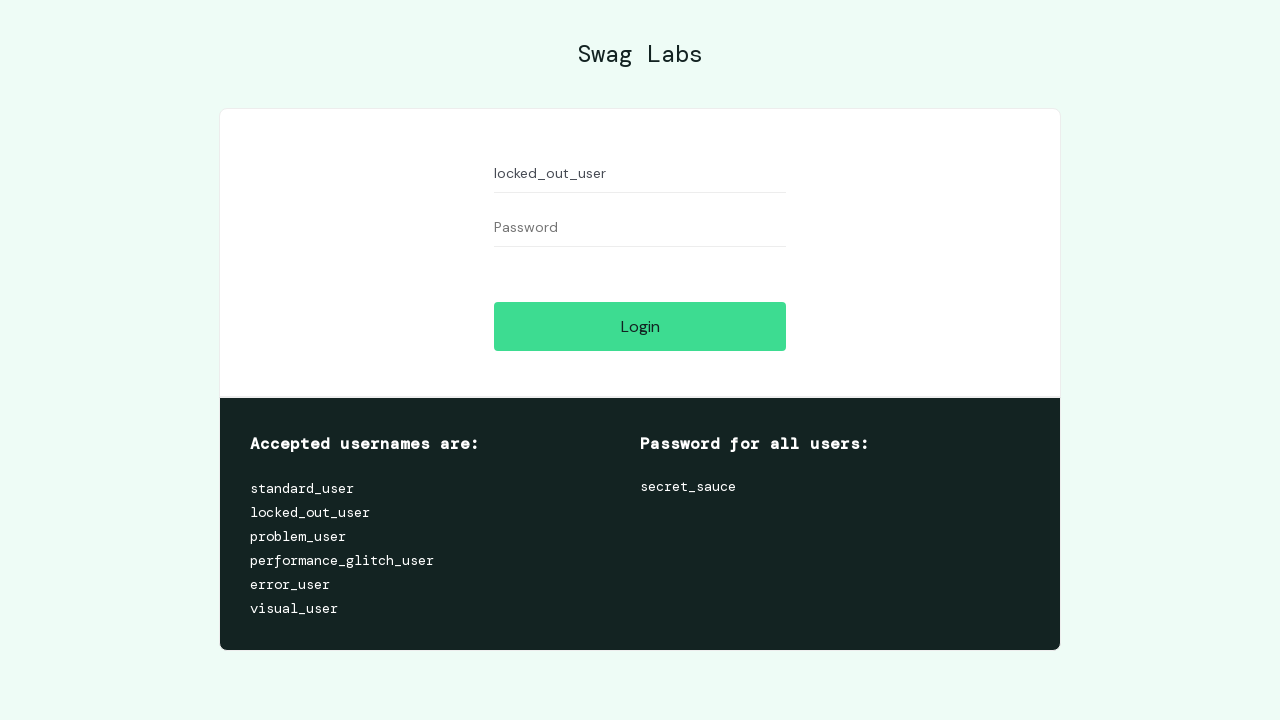

Clicked login button at (640, 326) on #login-button
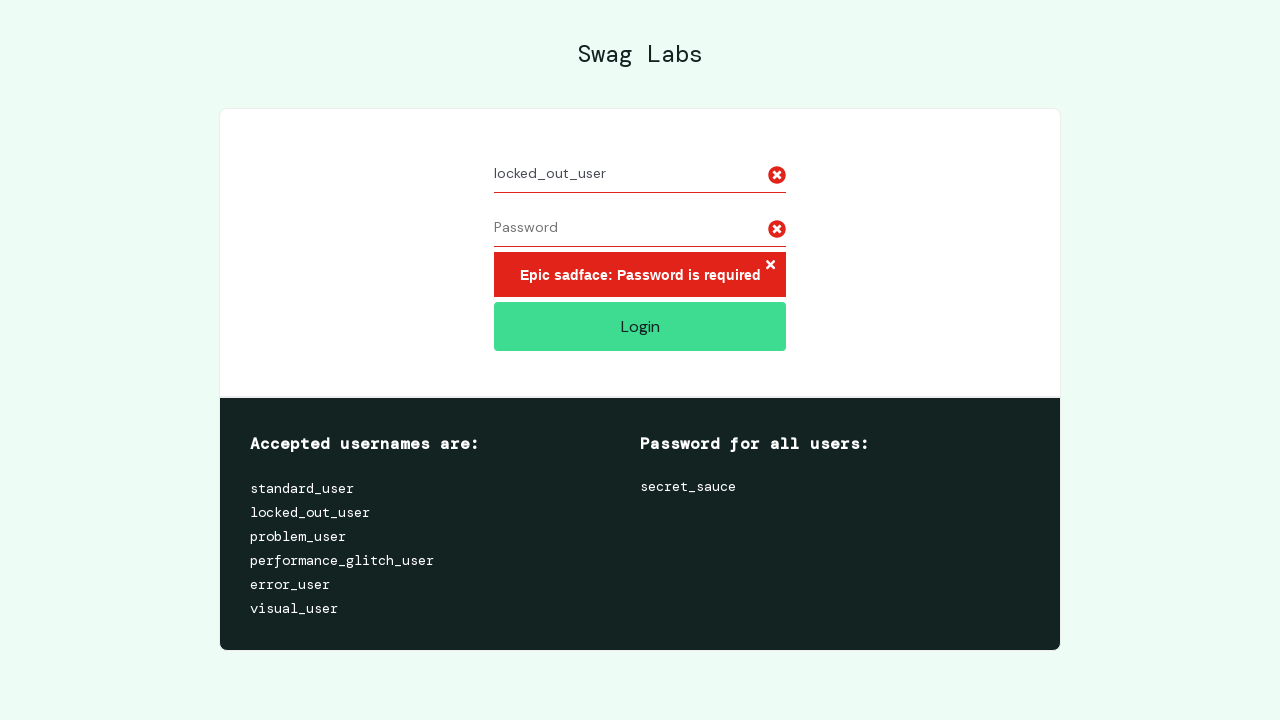

Verified error message is visible
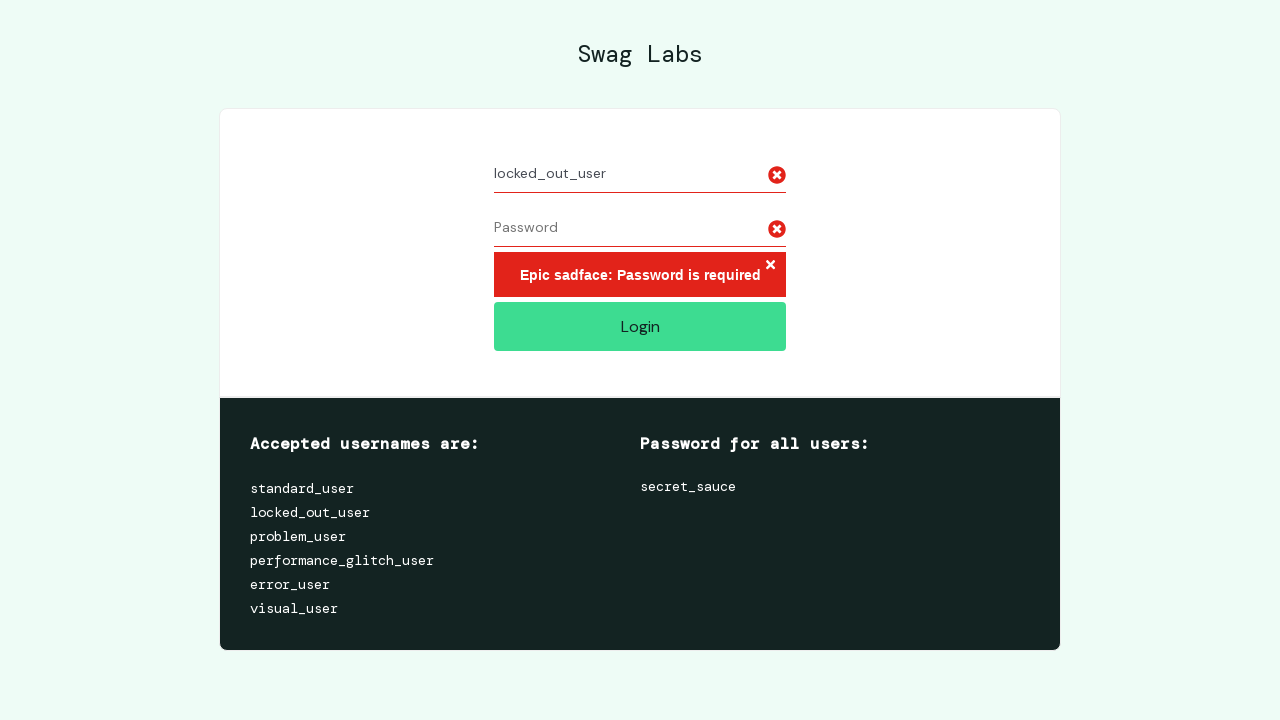

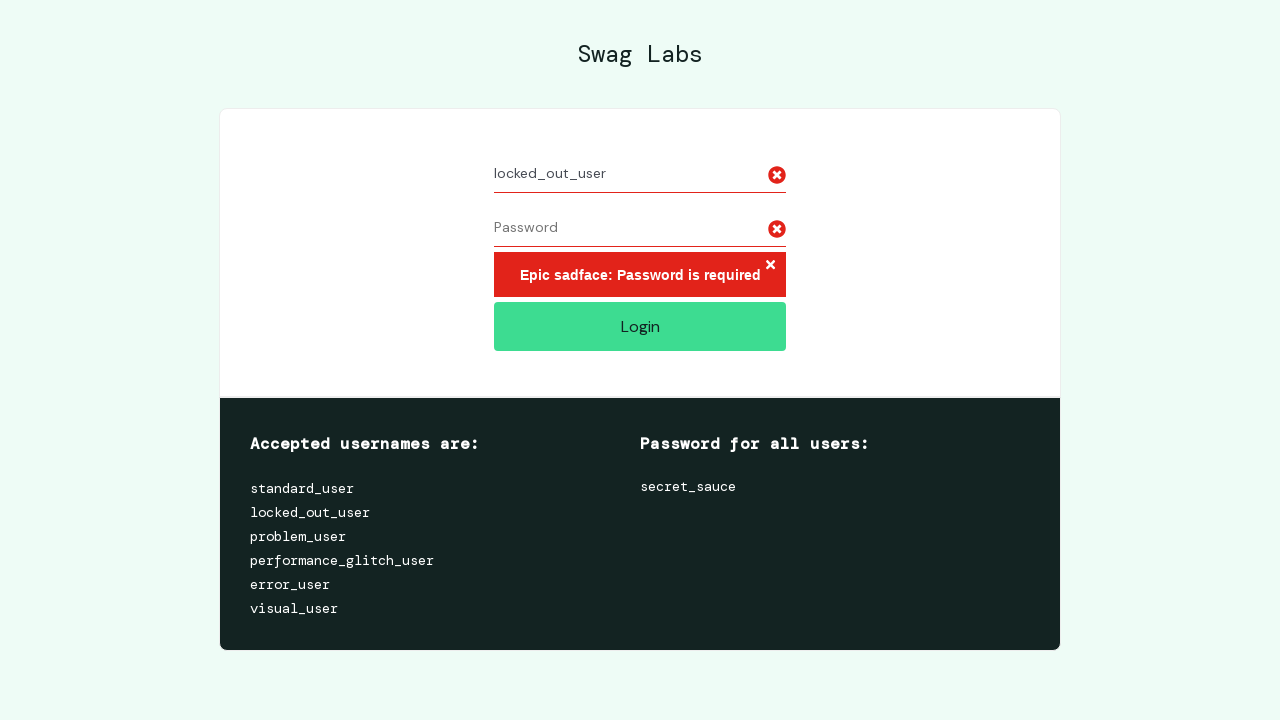